Tests navigation from the home page to the About Us page by clicking the About Us link and verifying the page titles.

Starting URL: https://training-support.net

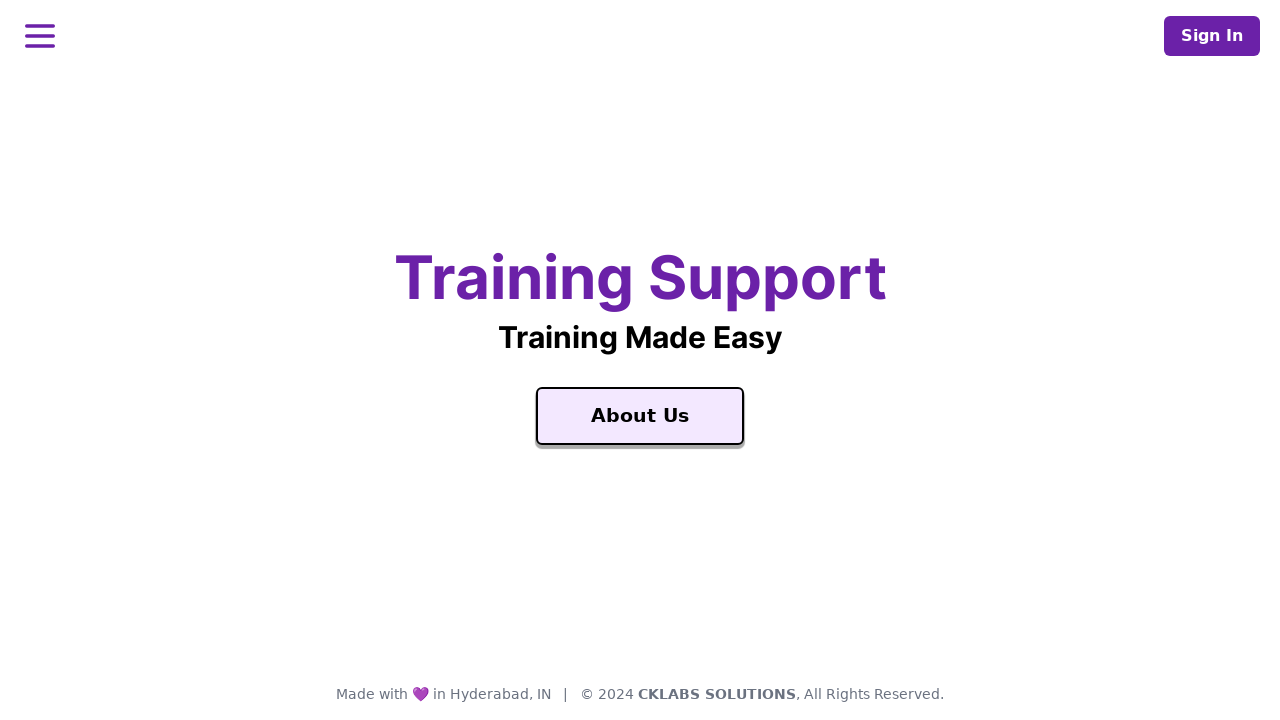

Verified home page title is 'Training Support'
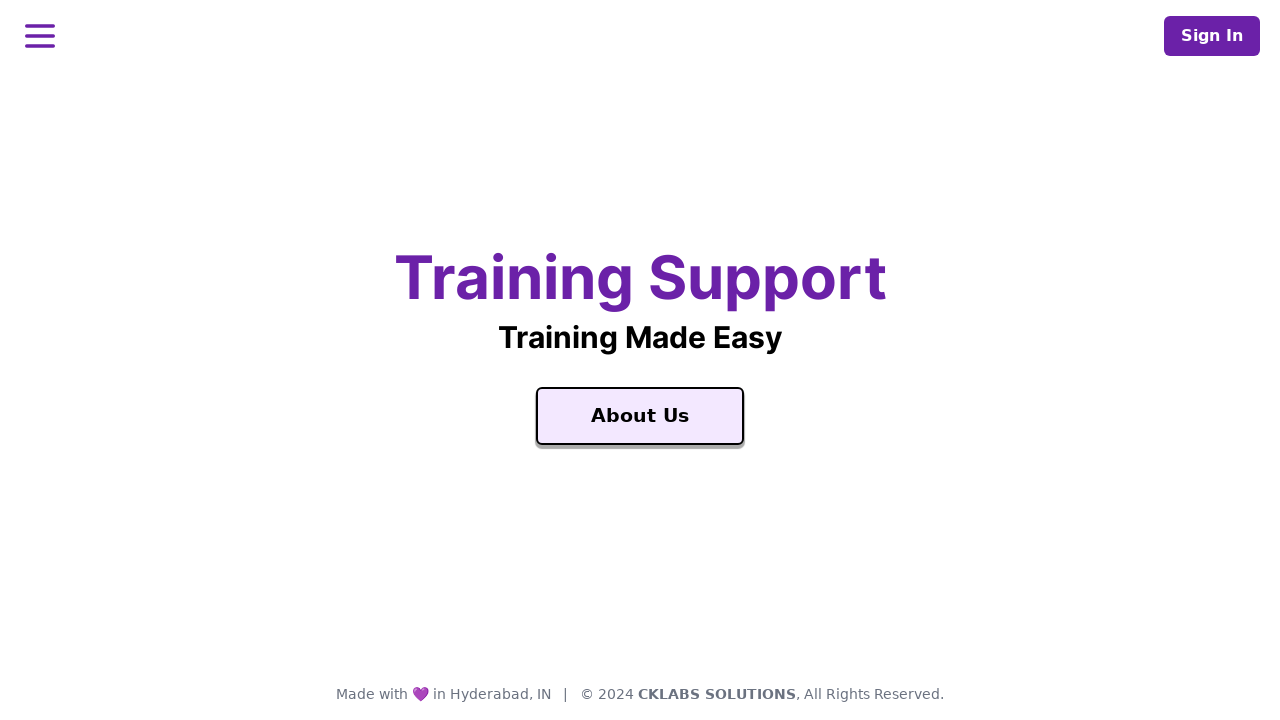

Clicked the About Us link at (640, 416) on a:text('About Us')
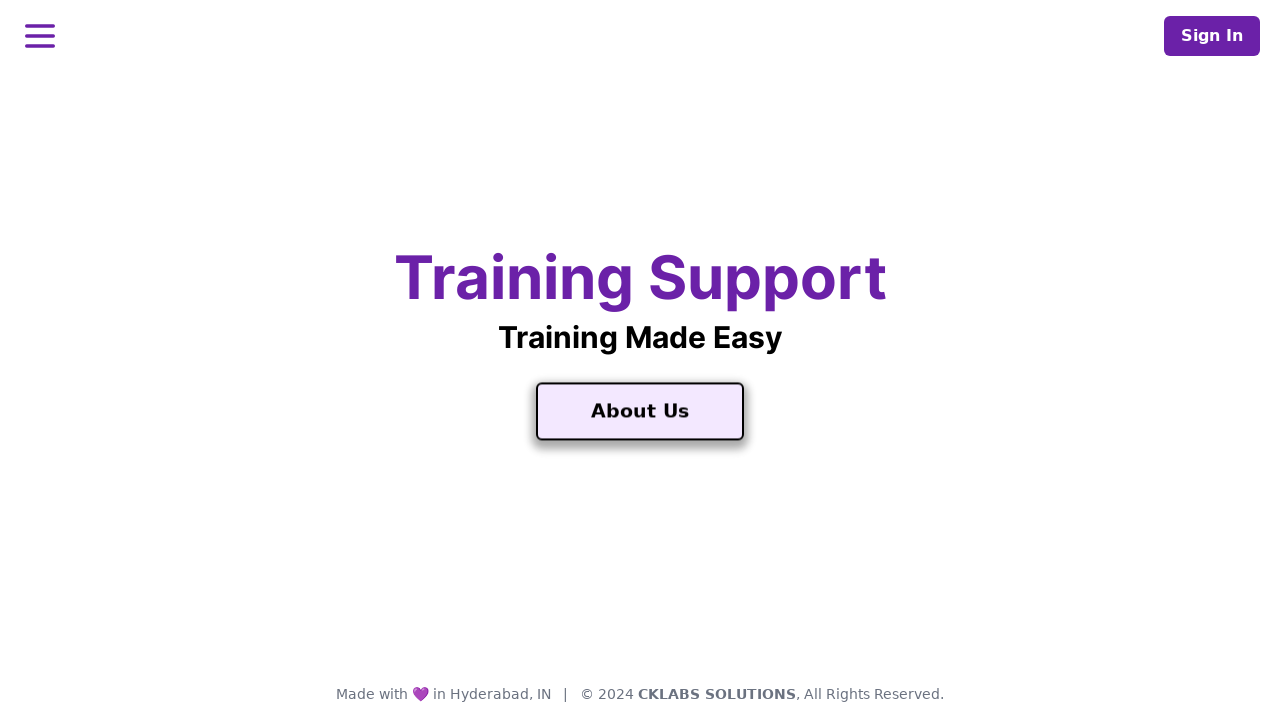

Waited for About Us page to load
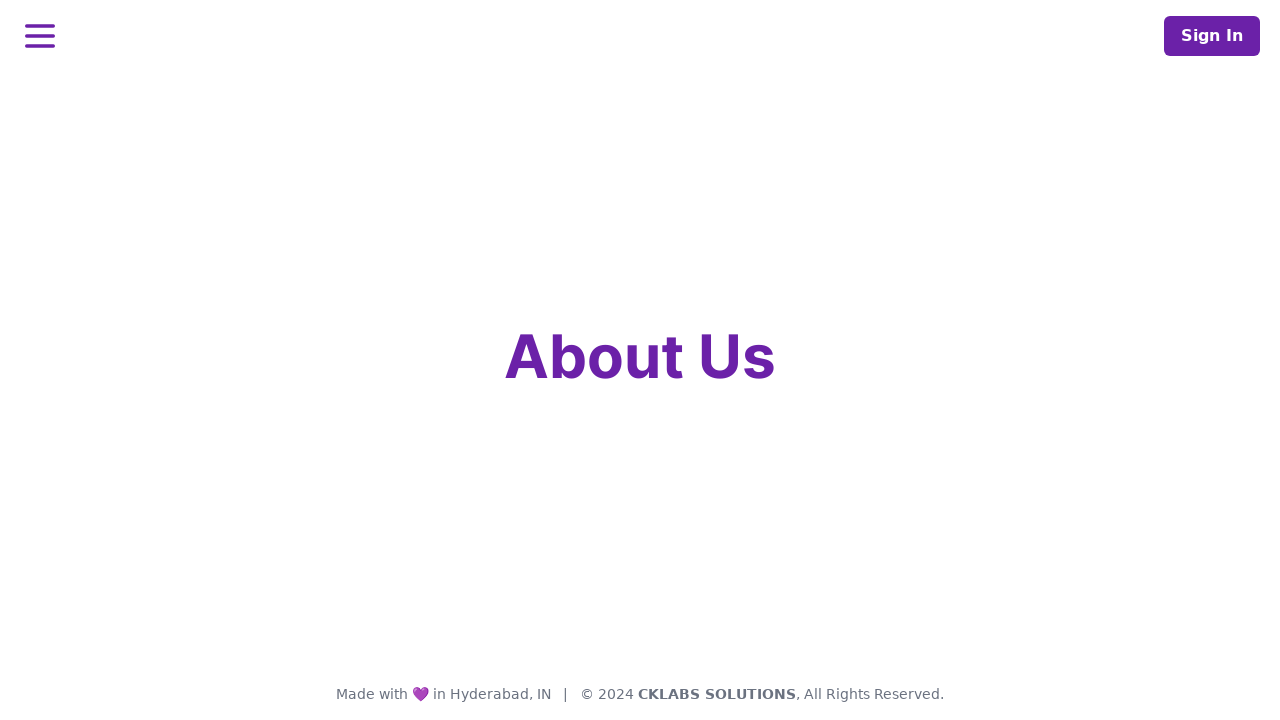

Verified About Us page title is 'About Training Support'
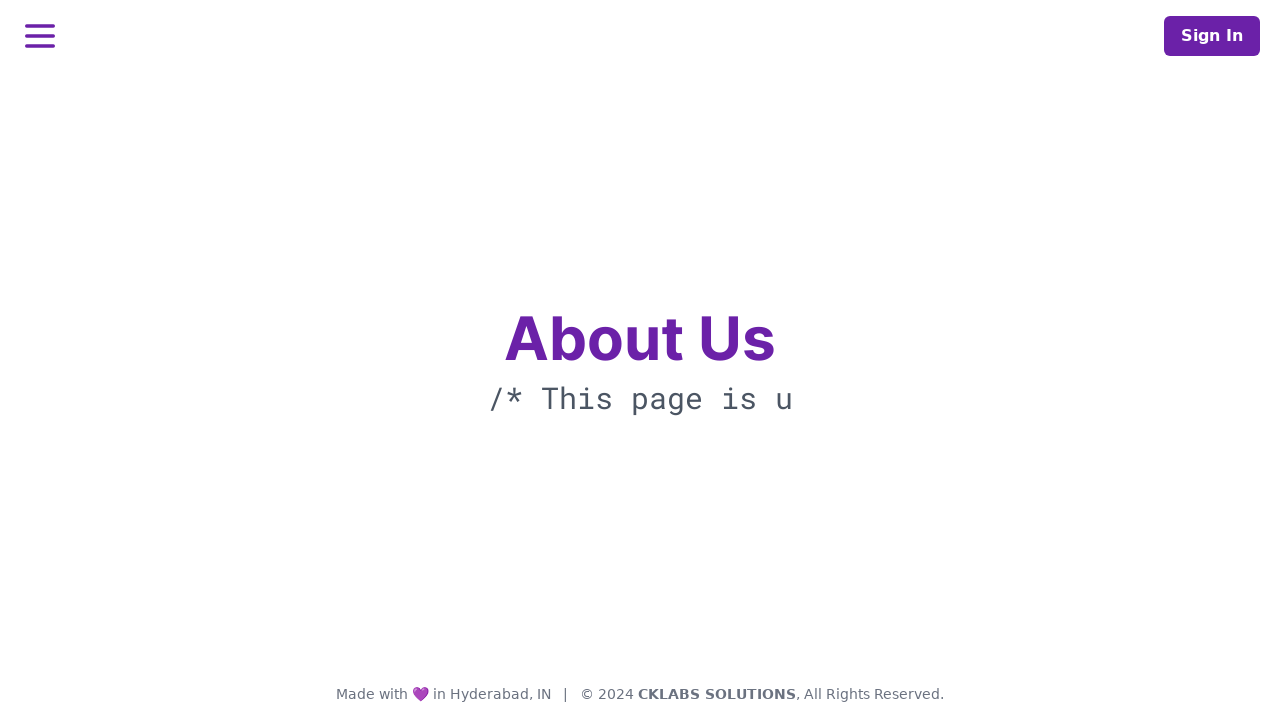

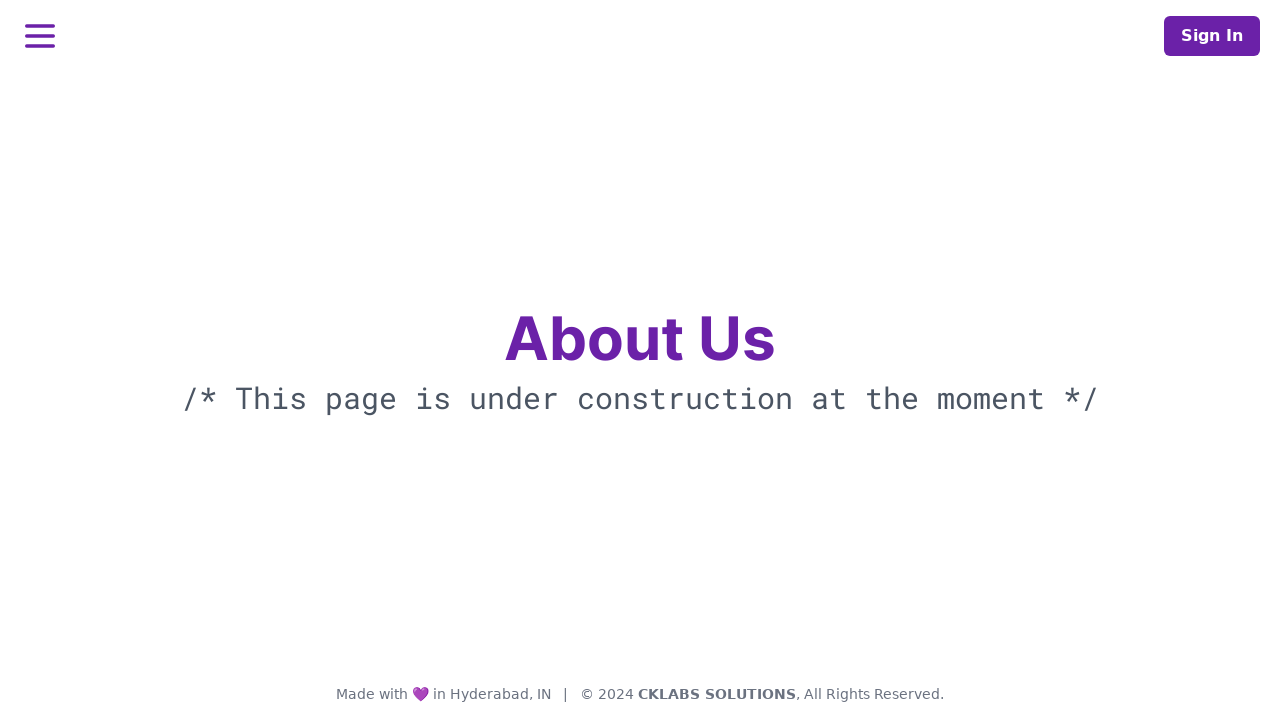